Verifies that the page title of the test automation practice blog matches the expected title "Automation Testing Practice"

Starting URL: http://testautomationpractice.blogspot.com/

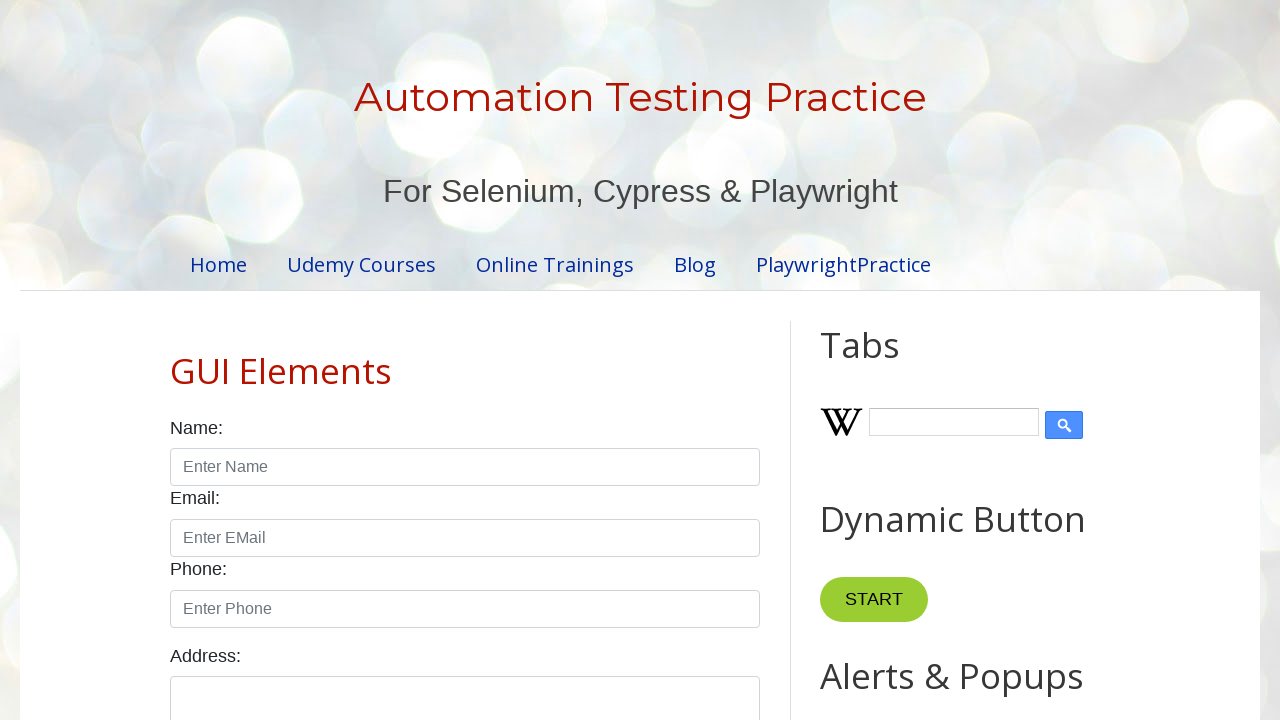

Navigated to Automation Testing Practice blog homepage
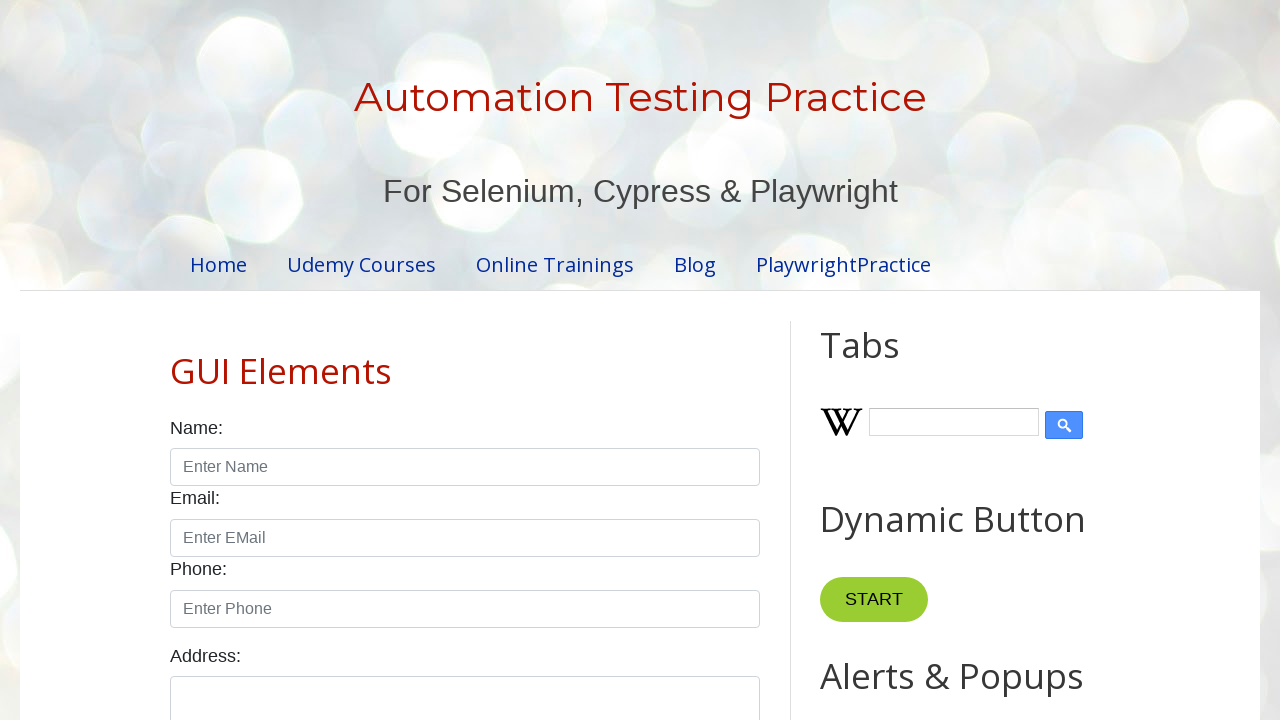

Verified page title is 'Automation Testing Practice'
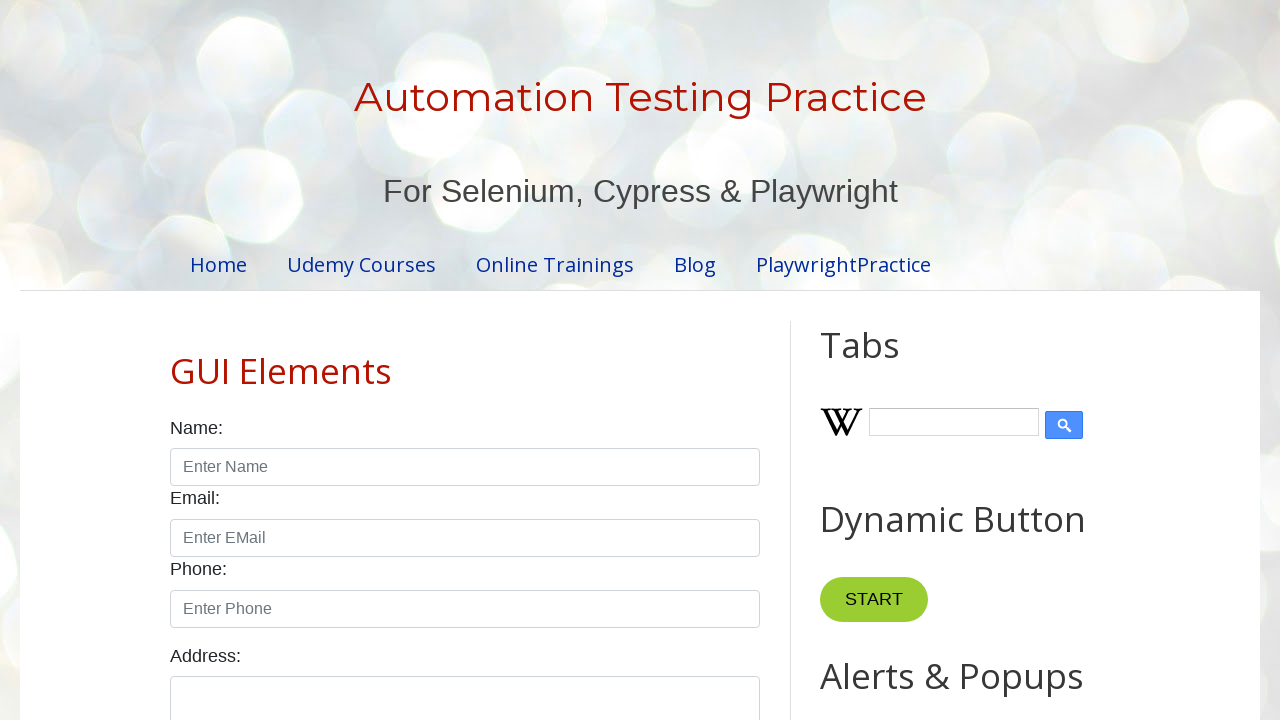

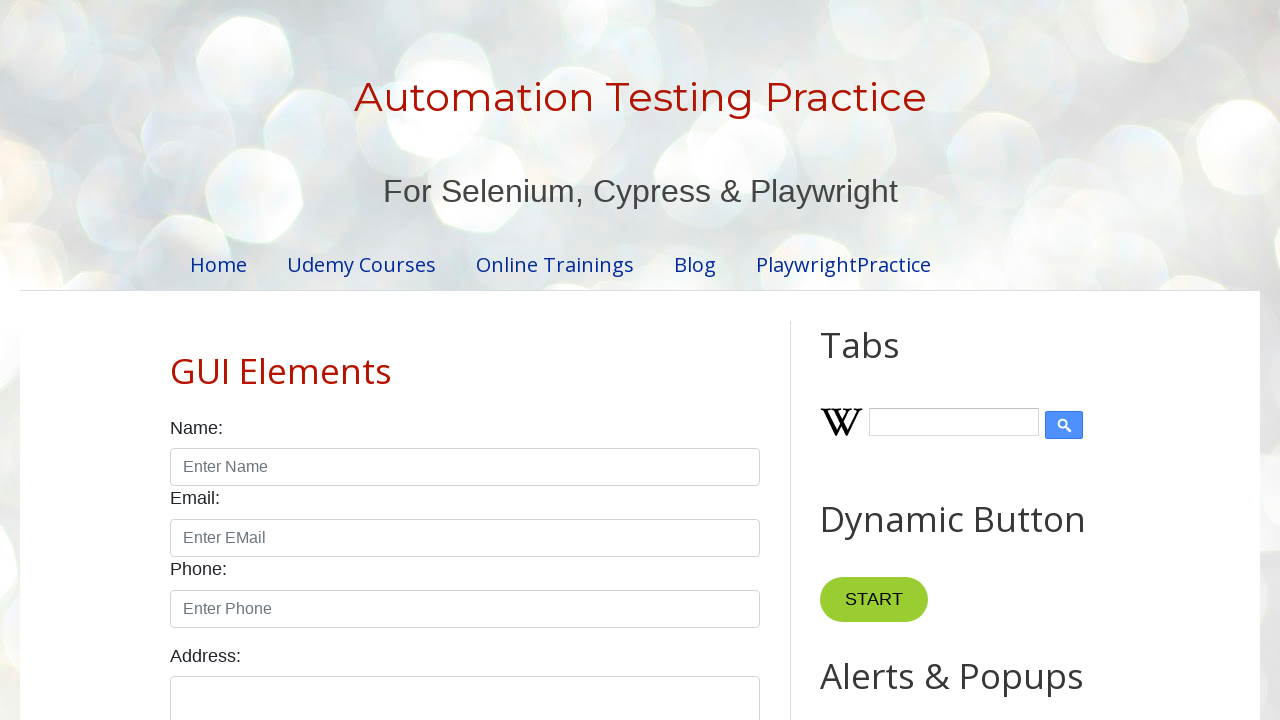